Tests adding jQuery Growl notifications to a webpage by injecting jQuery and jQuery Growl libraries via JavaScript, then displaying a notification message on the page.

Starting URL: http://the-internet.herokuapp.com

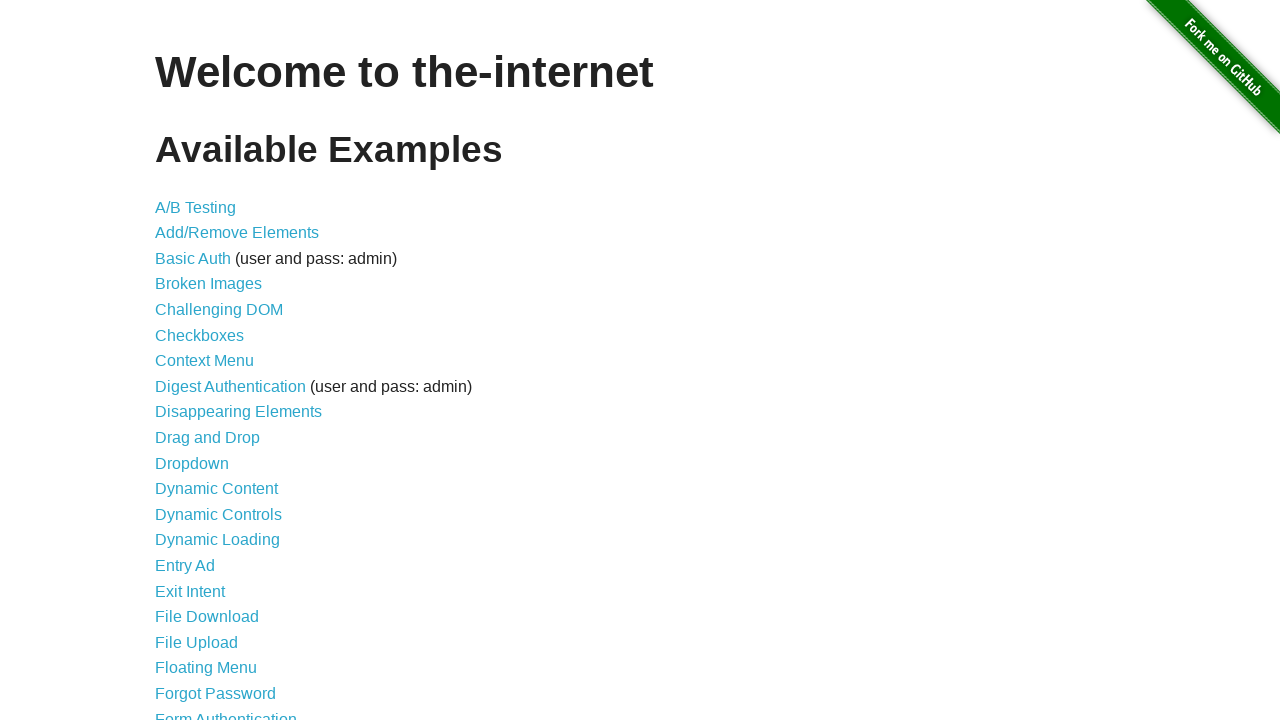

Injected jQuery library via JavaScript if not already present
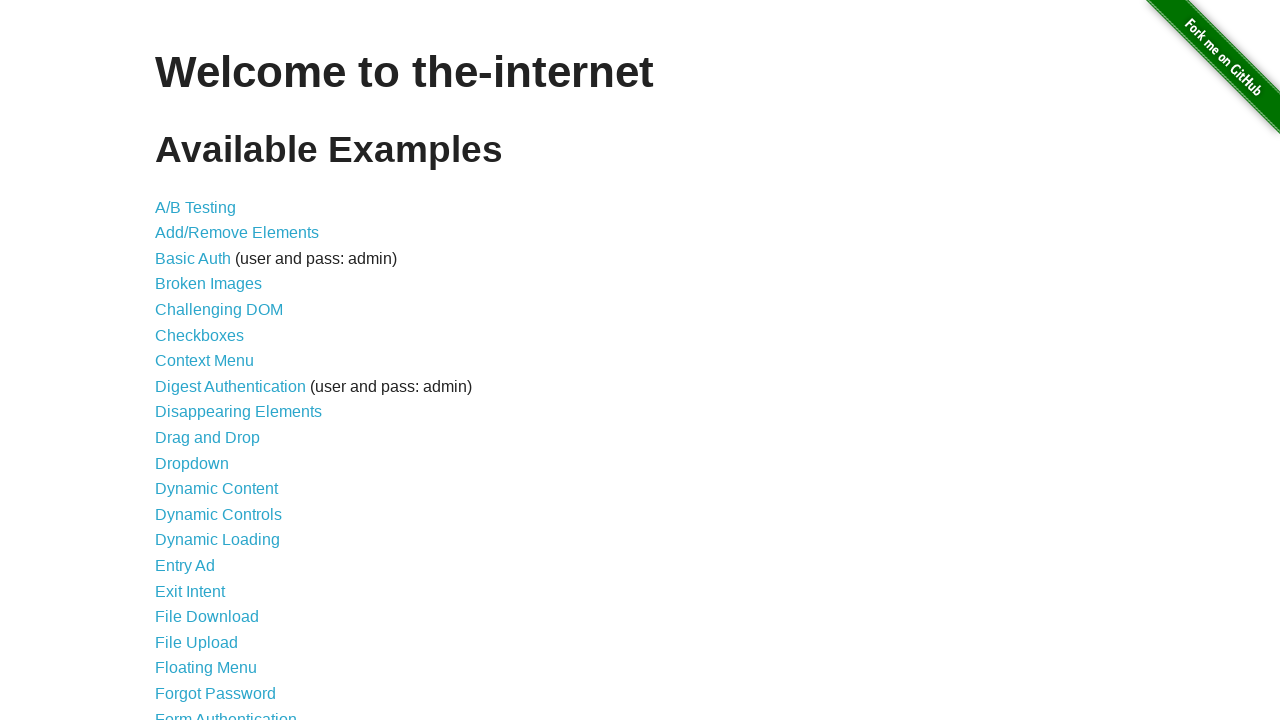

jQuery library loaded successfully
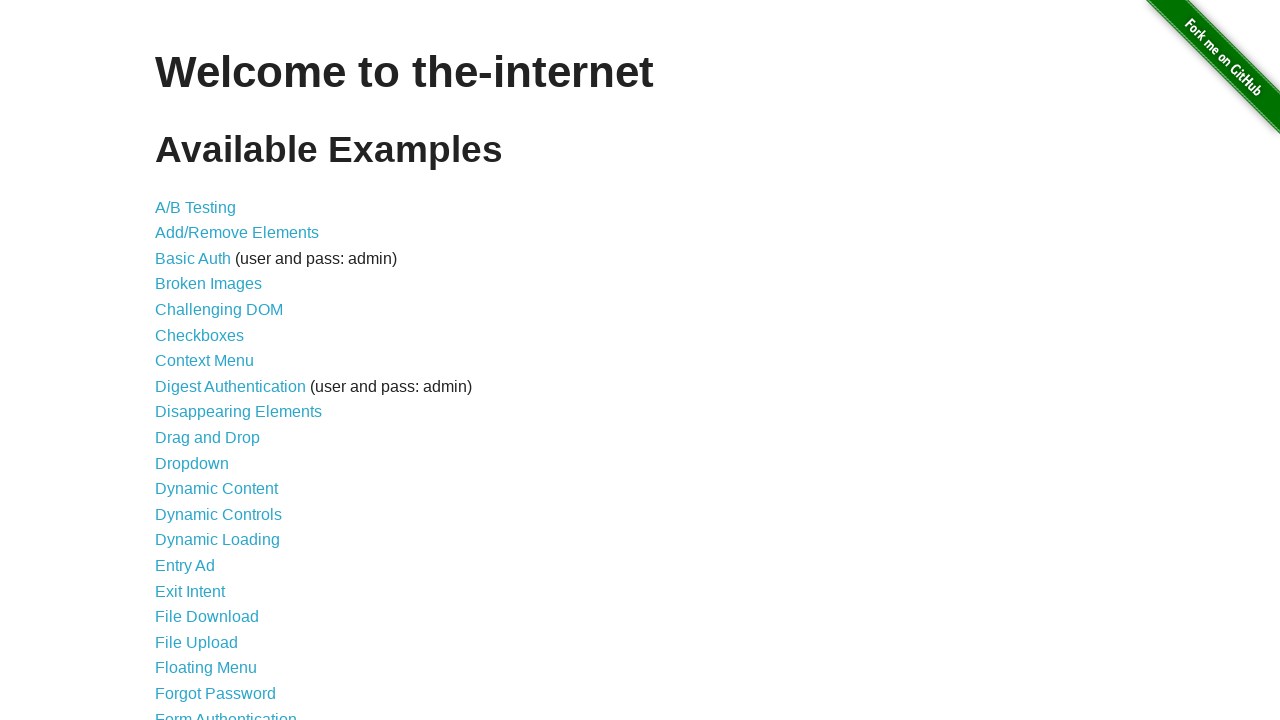

Injected jQuery Growl library via JavaScript
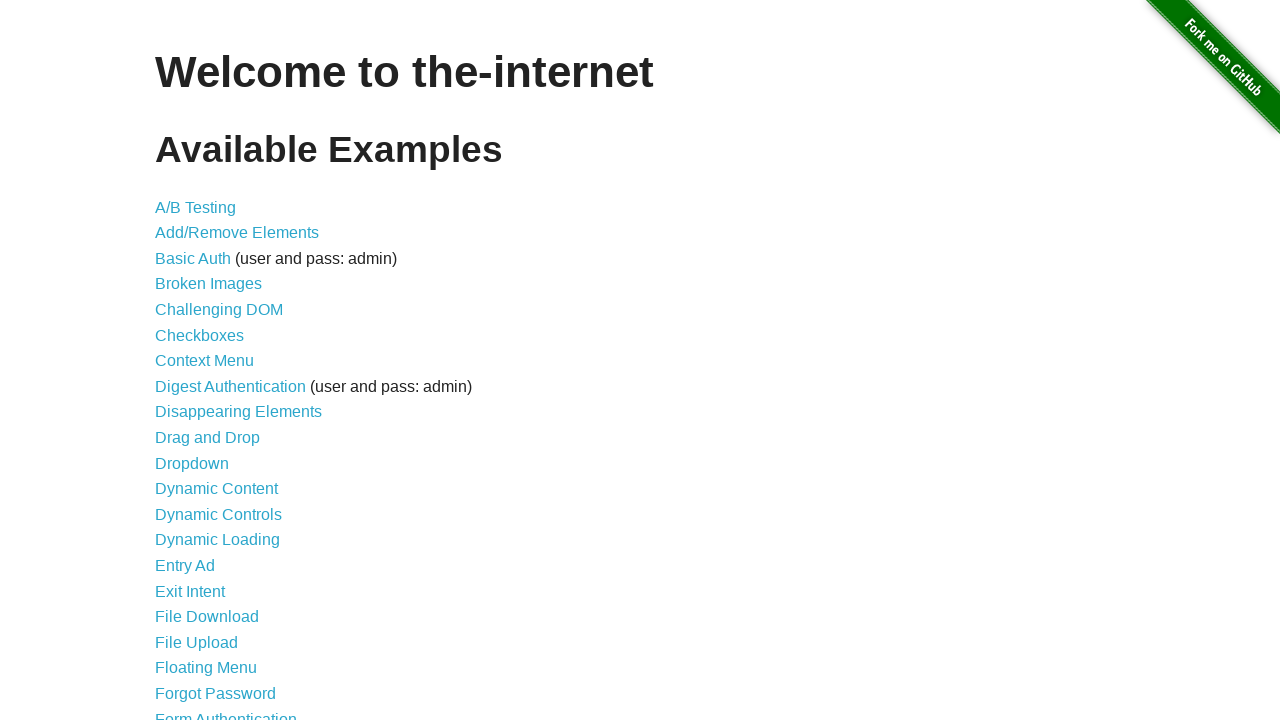

Added jQuery Growl stylesheet to page
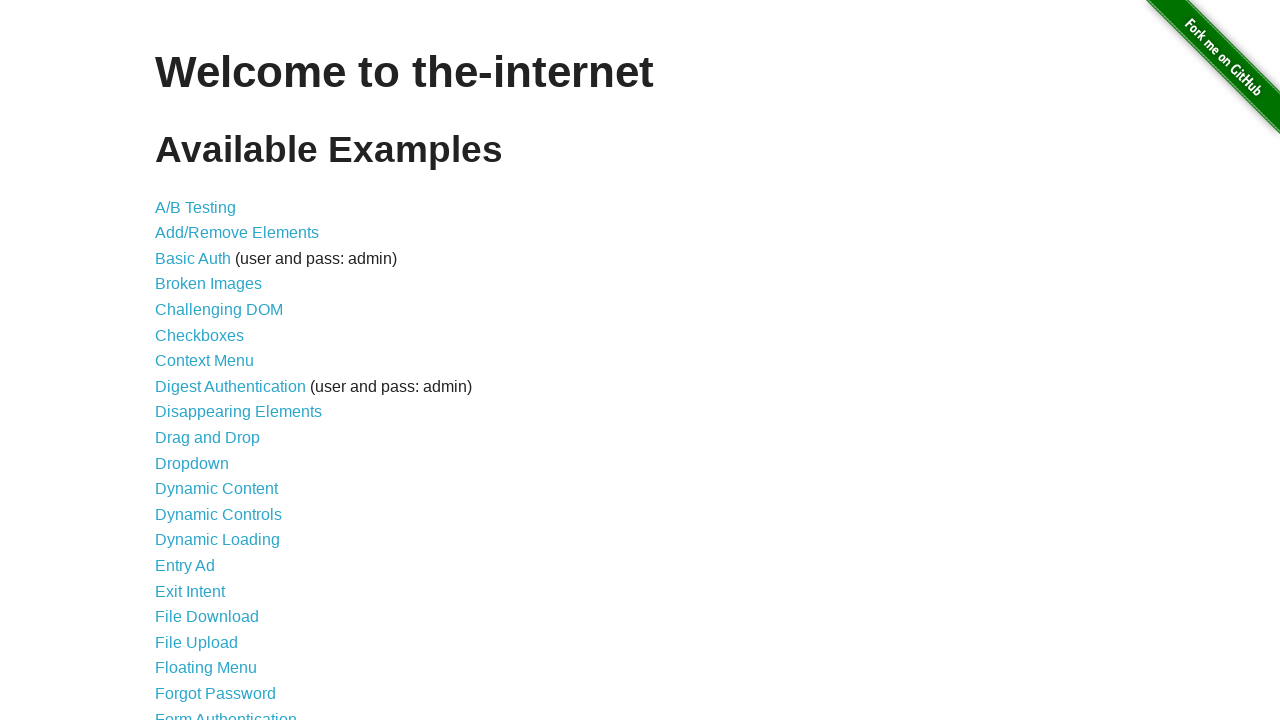

jQuery Growl library function loaded and available
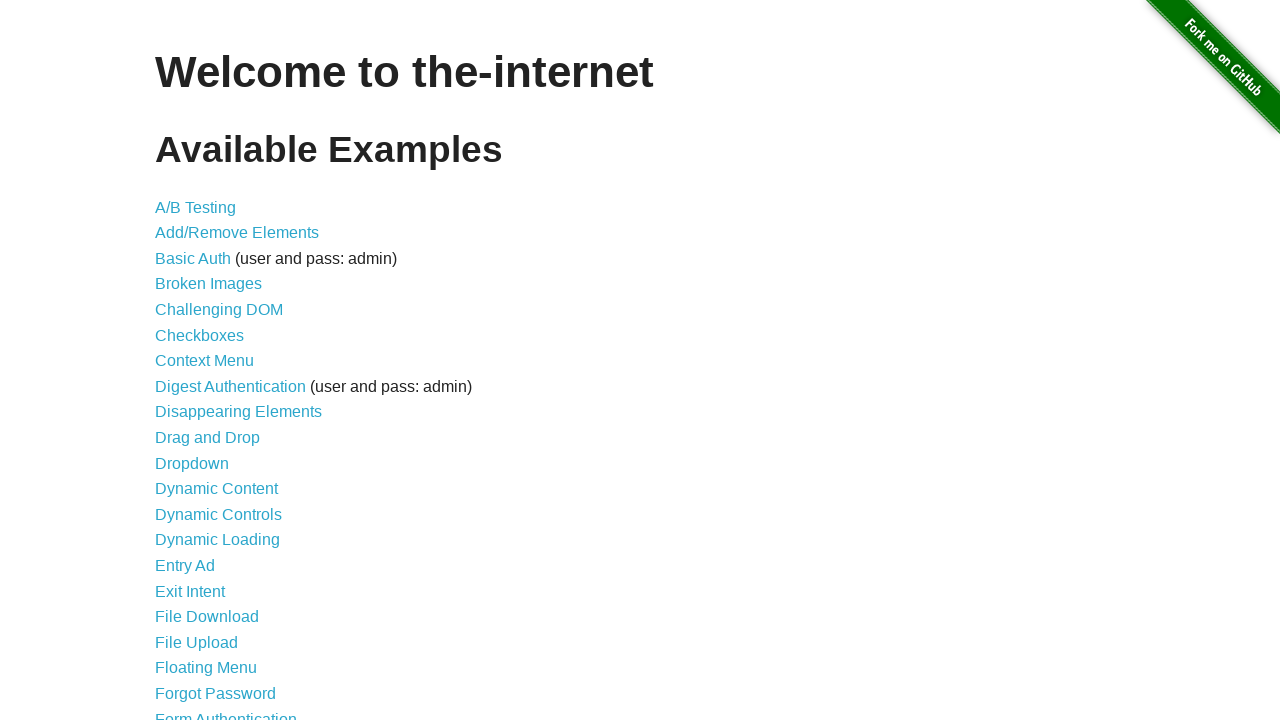

Displayed jQuery Growl notification with title 'GET' and message '/'
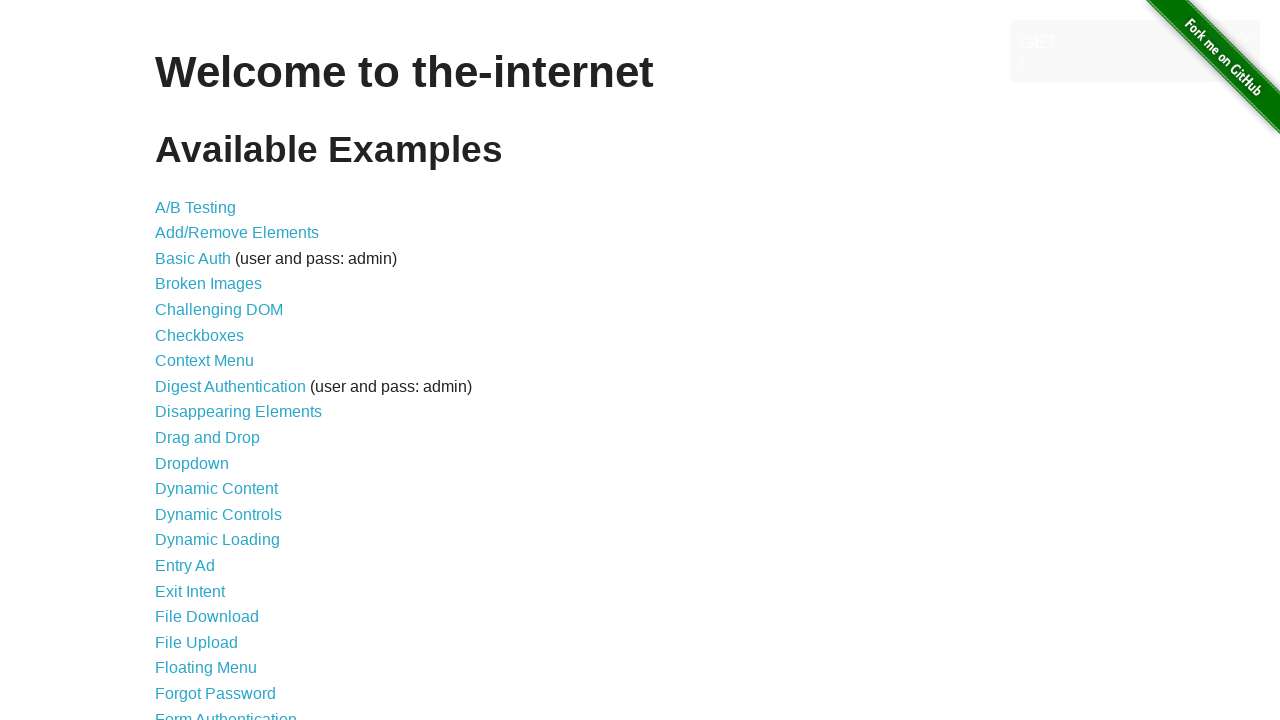

Waited 2 seconds for notification to display
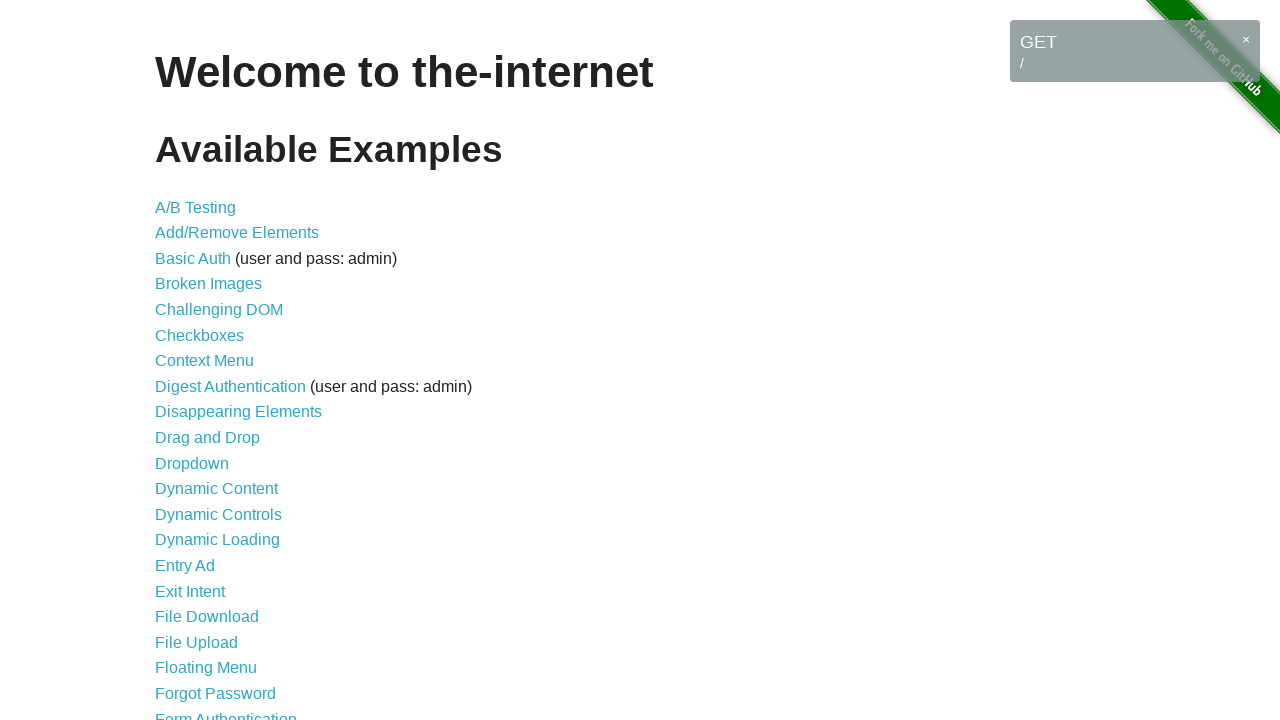

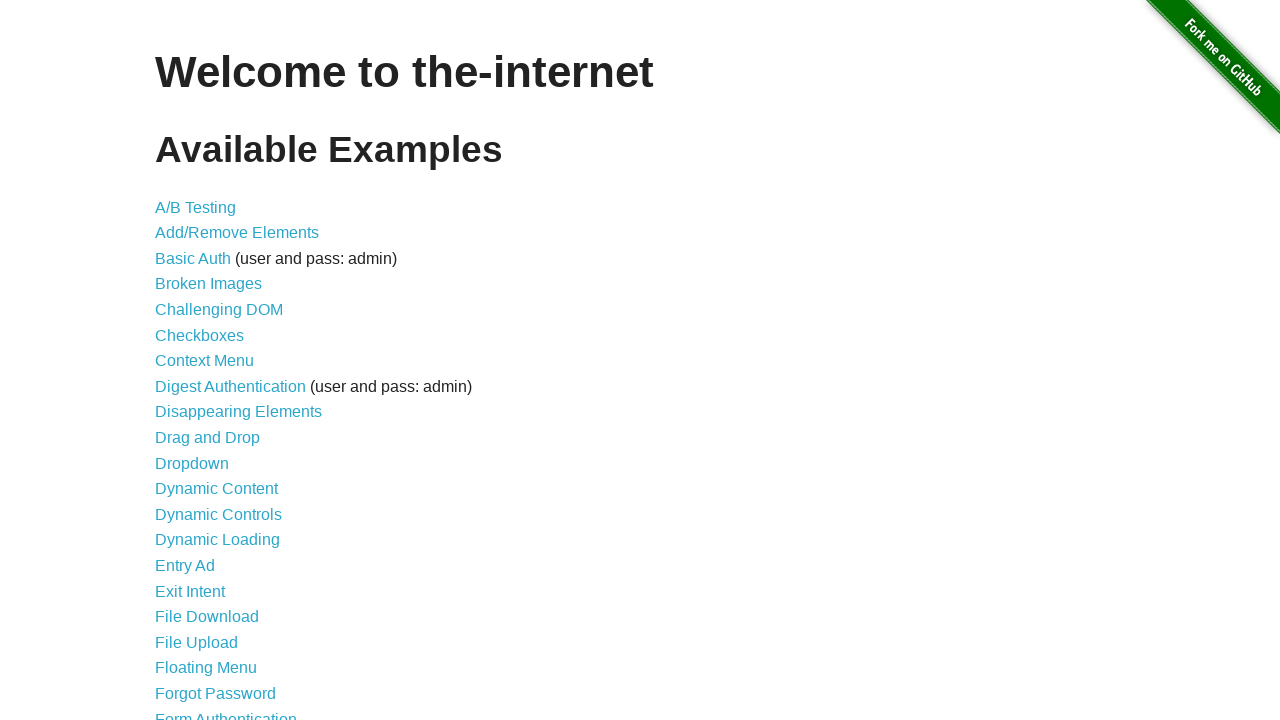